Tests Google Translate by entering "Hello World" and verifying the Russian translation appears

Starting URL: https://translate.google.com/#

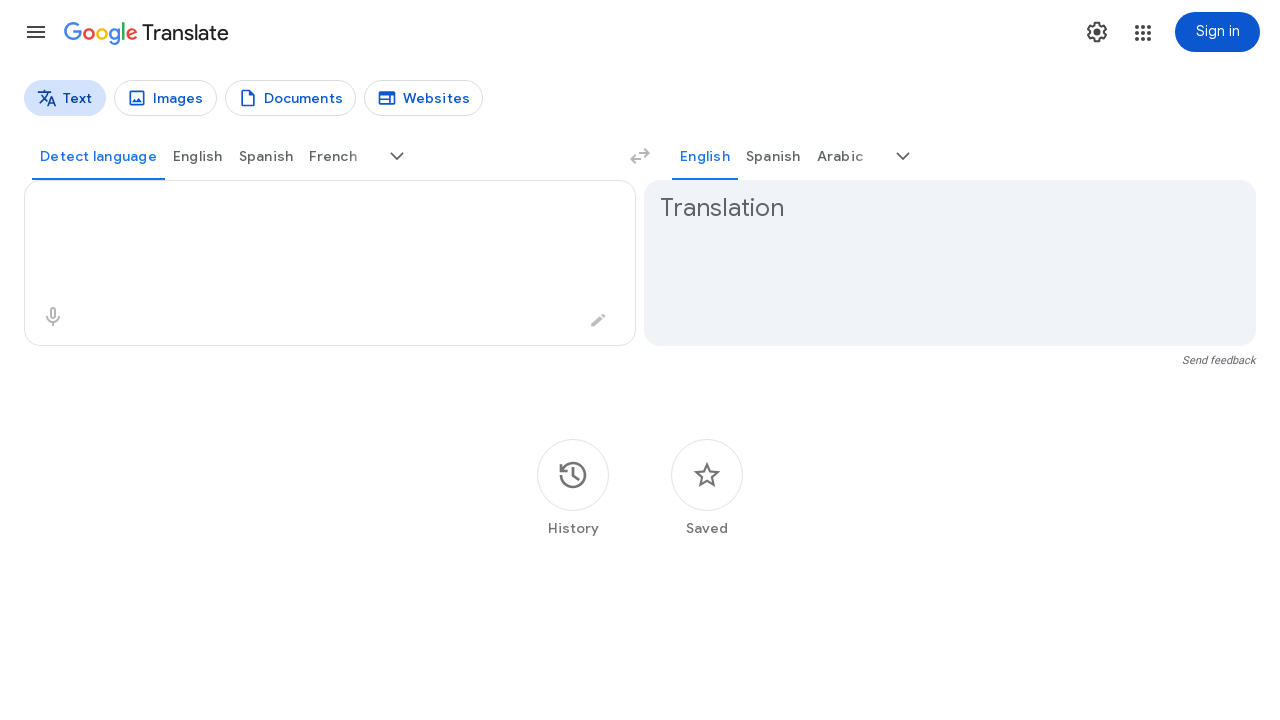

Entered 'Hello World' in the source text field on .er8xn
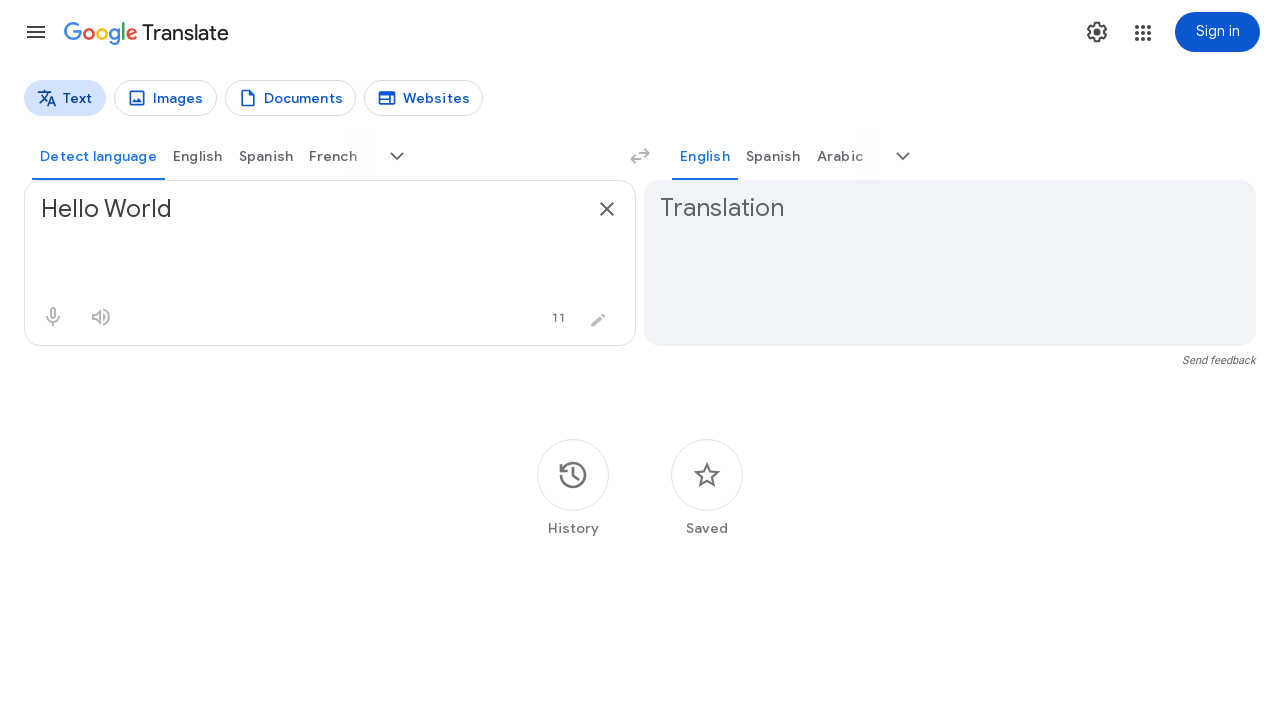

Waited for Russian translation to appear
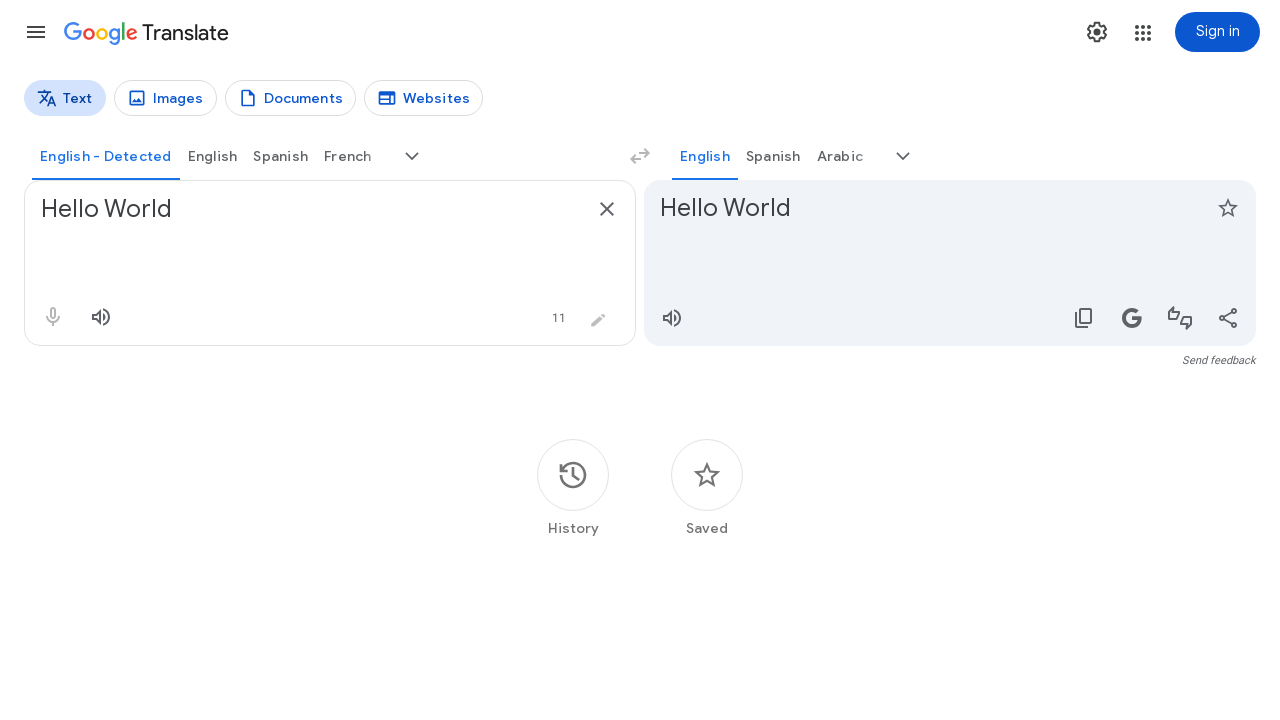

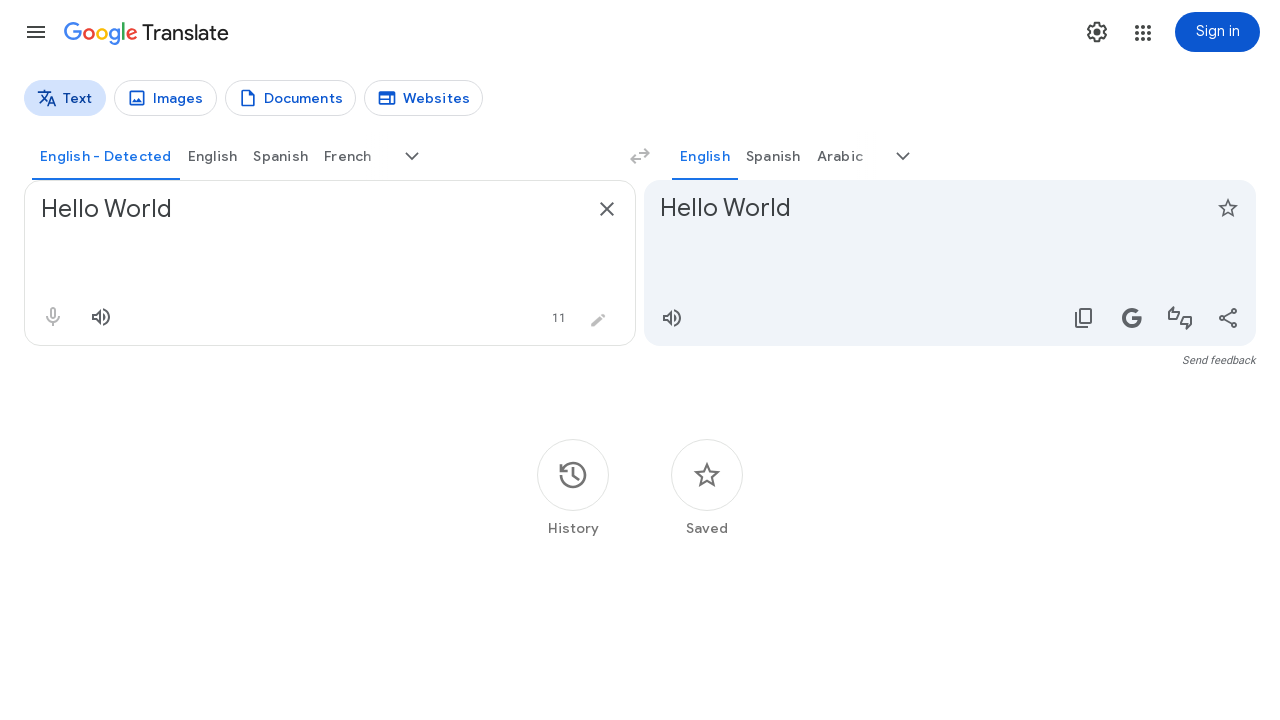